Tests a more resilient approach to working with multiple windows by storing the original page reference before clicking the link, then switching between windows to verify correct page focus.

Starting URL: http://the-internet.herokuapp.com/windows

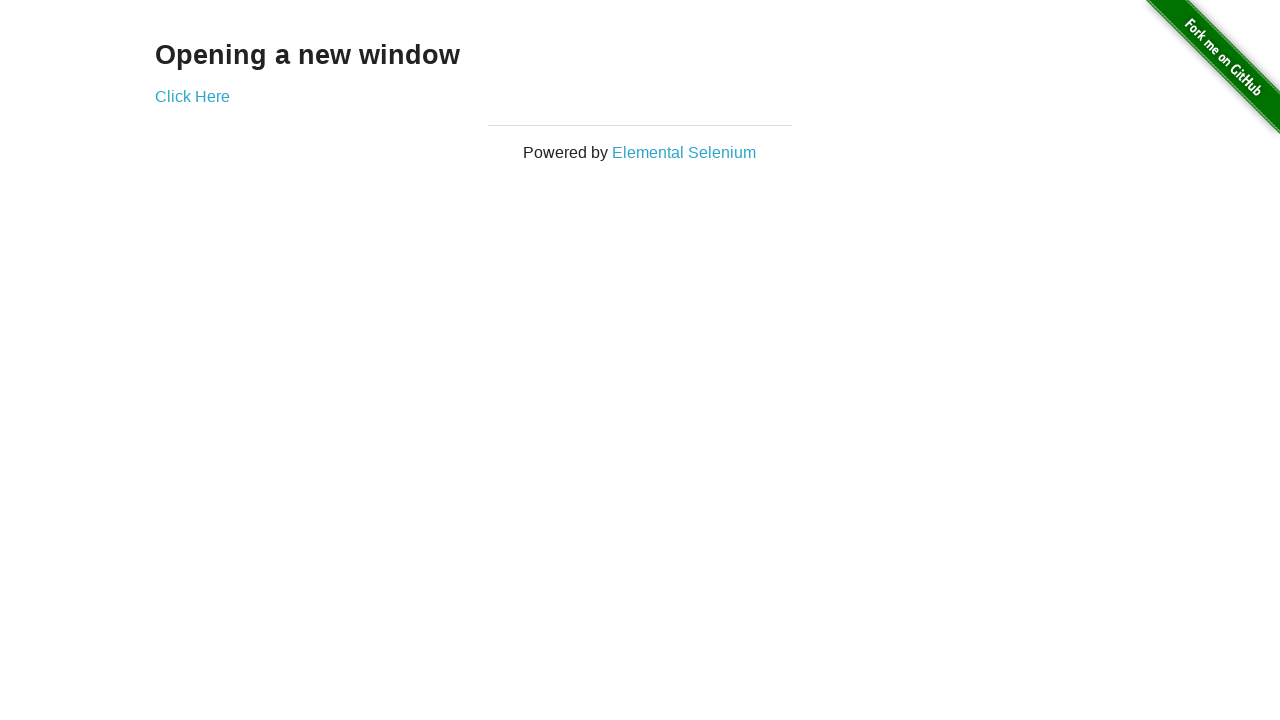

Stored reference to the original page
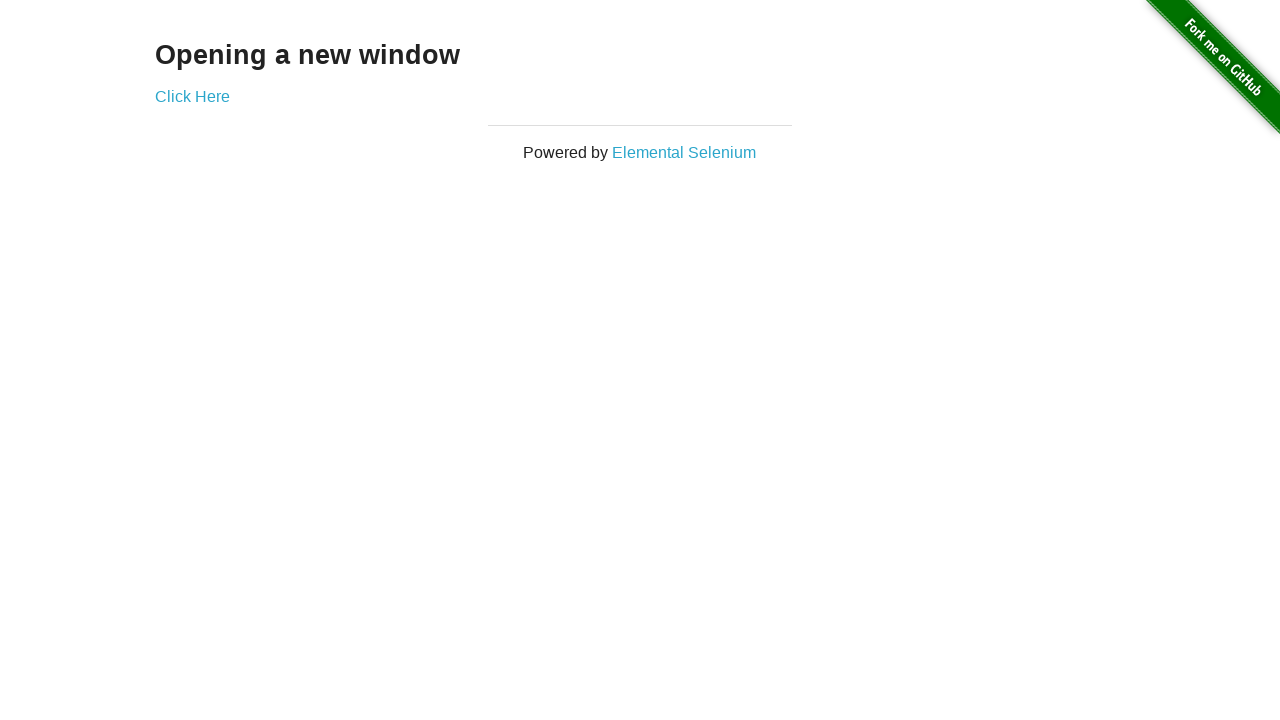

Clicked link that opens a new window at (192, 96) on .example a
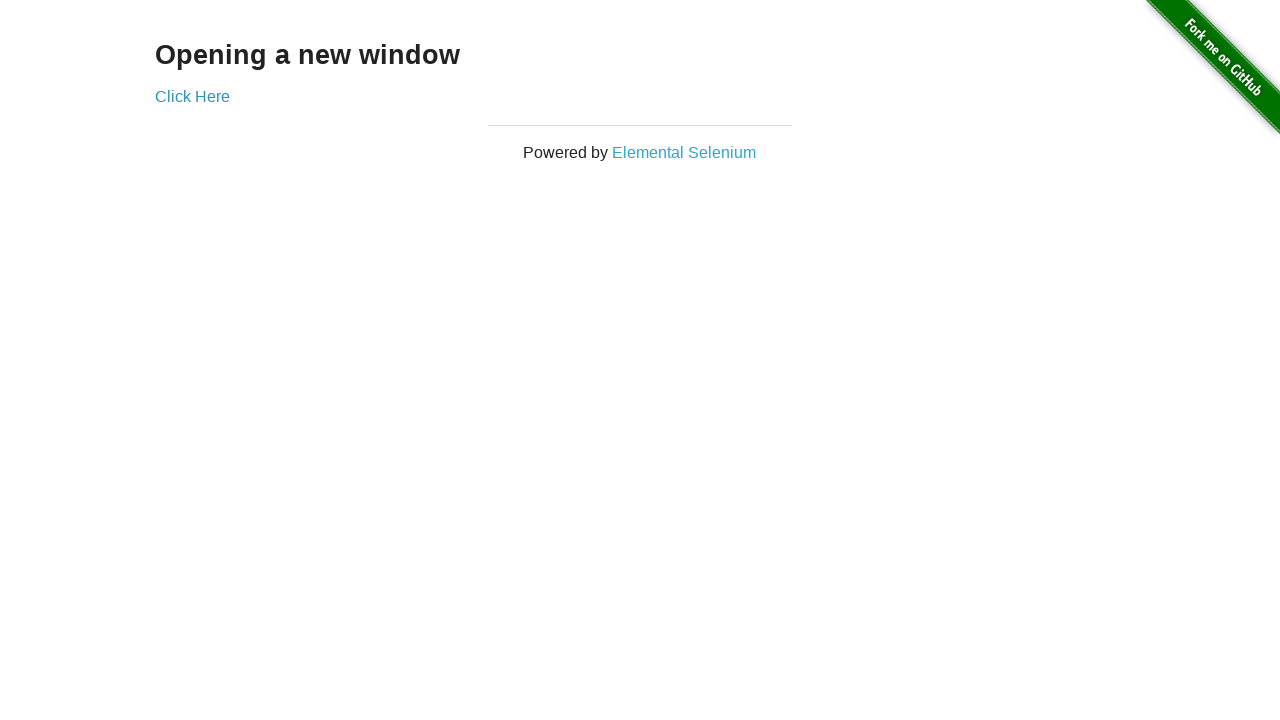

Captured the new page object from the opened window
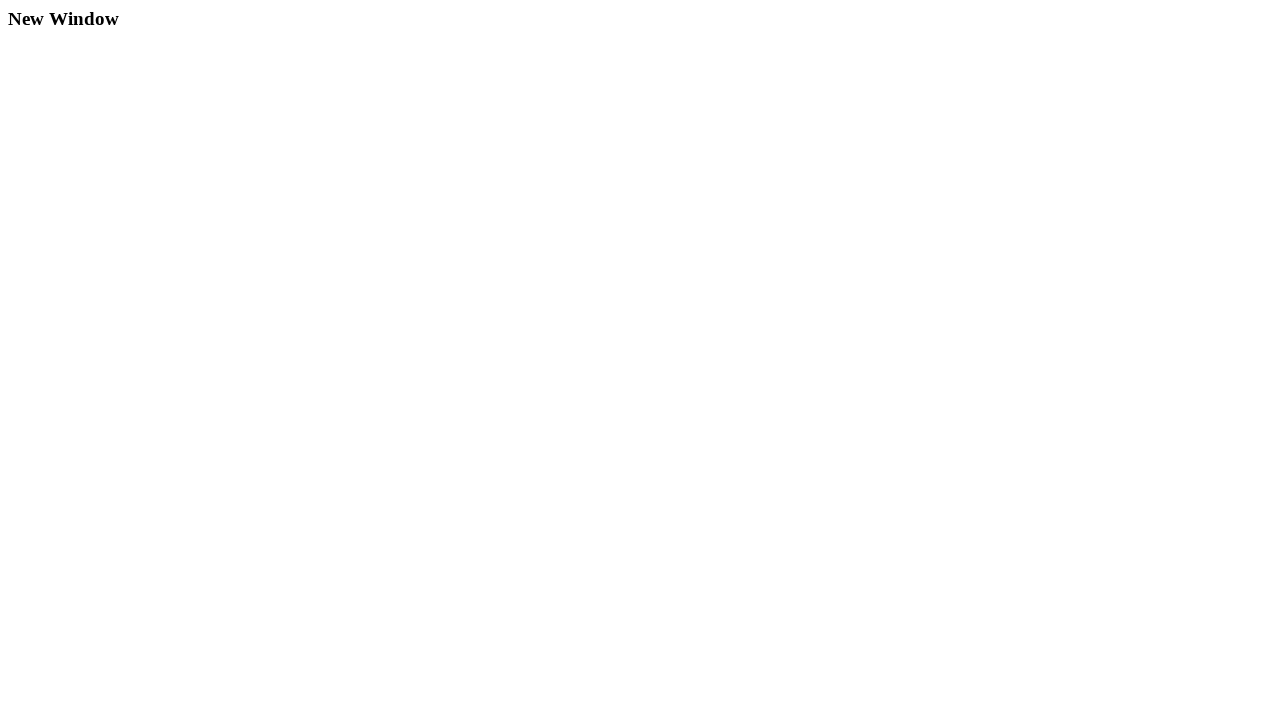

New page finished loading
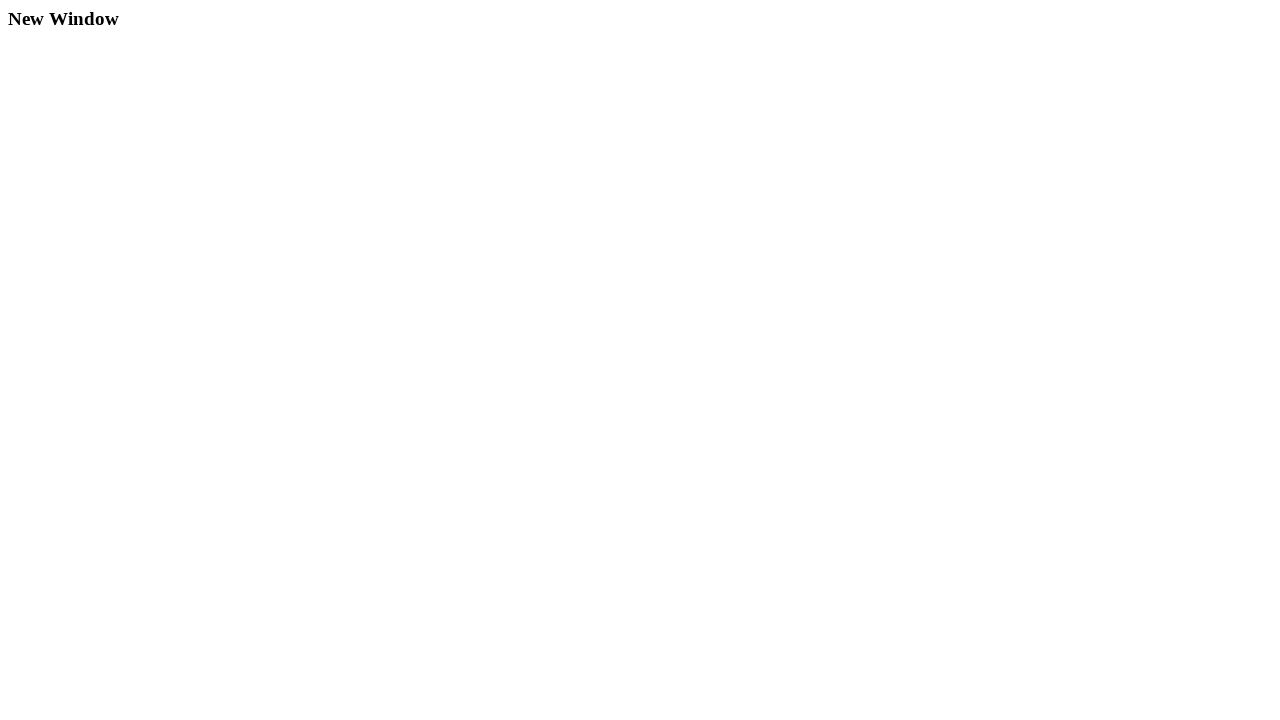

Verified that the original page title is not 'New Window'
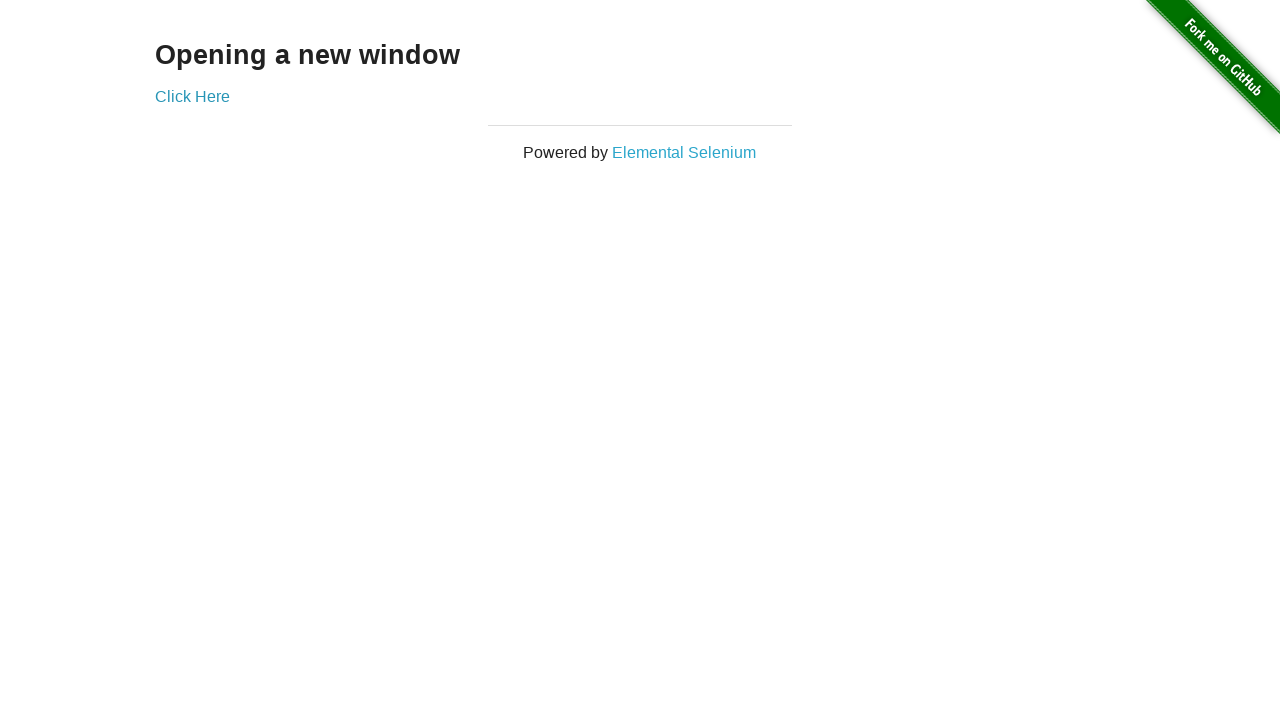

Verified that the new window has the title 'New Window'
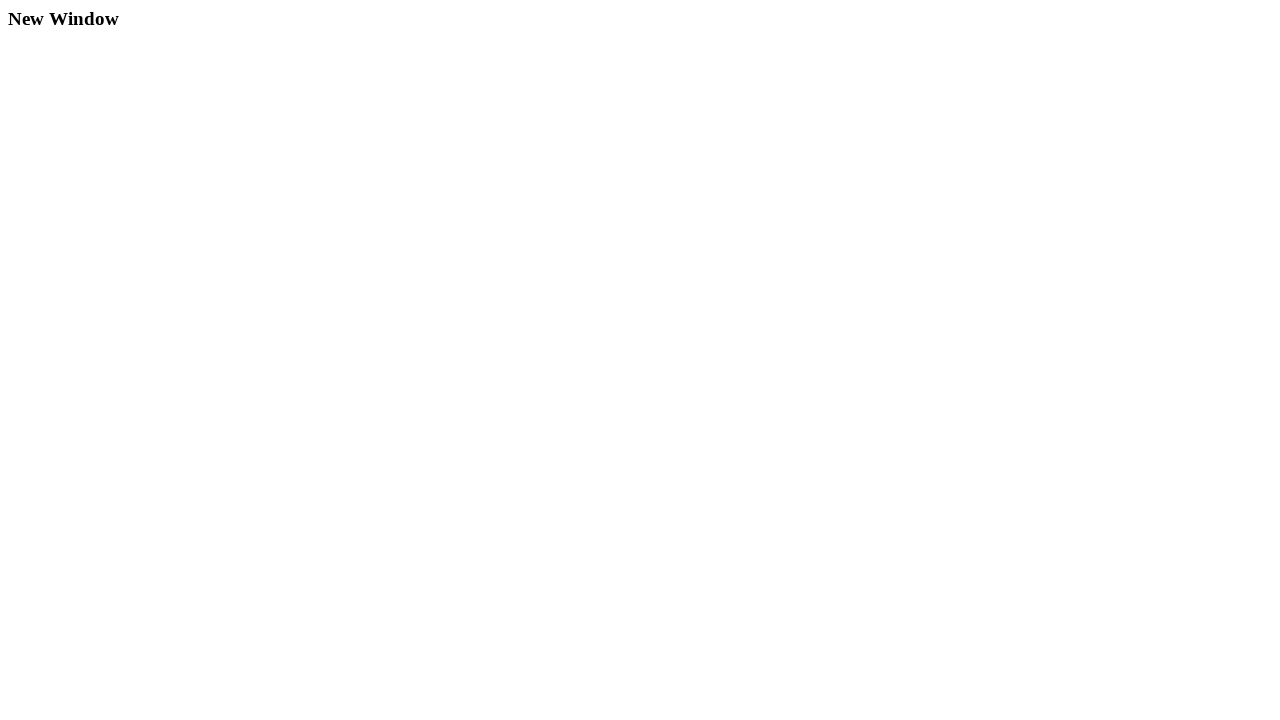

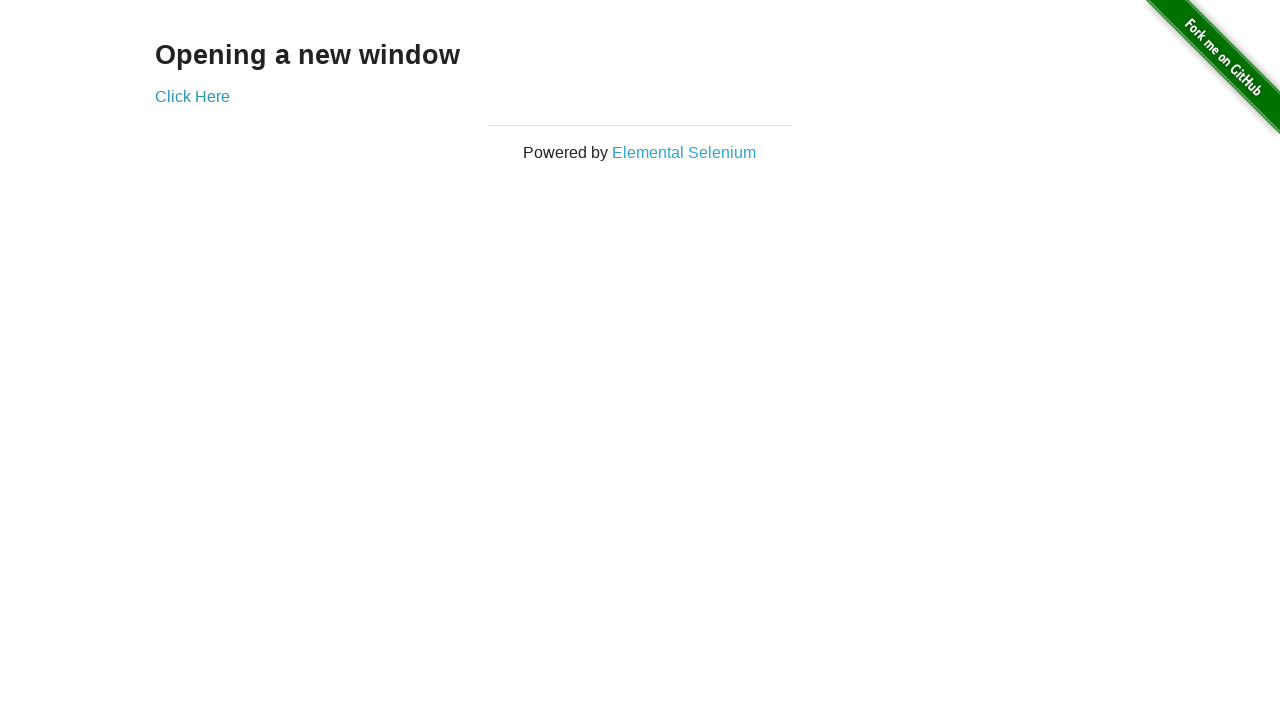